Tests navigation and element interaction on Heroku app by clicking links, navigating back, and adding/removing elements.

Starting URL: https://the-internet.herokuapp.com/

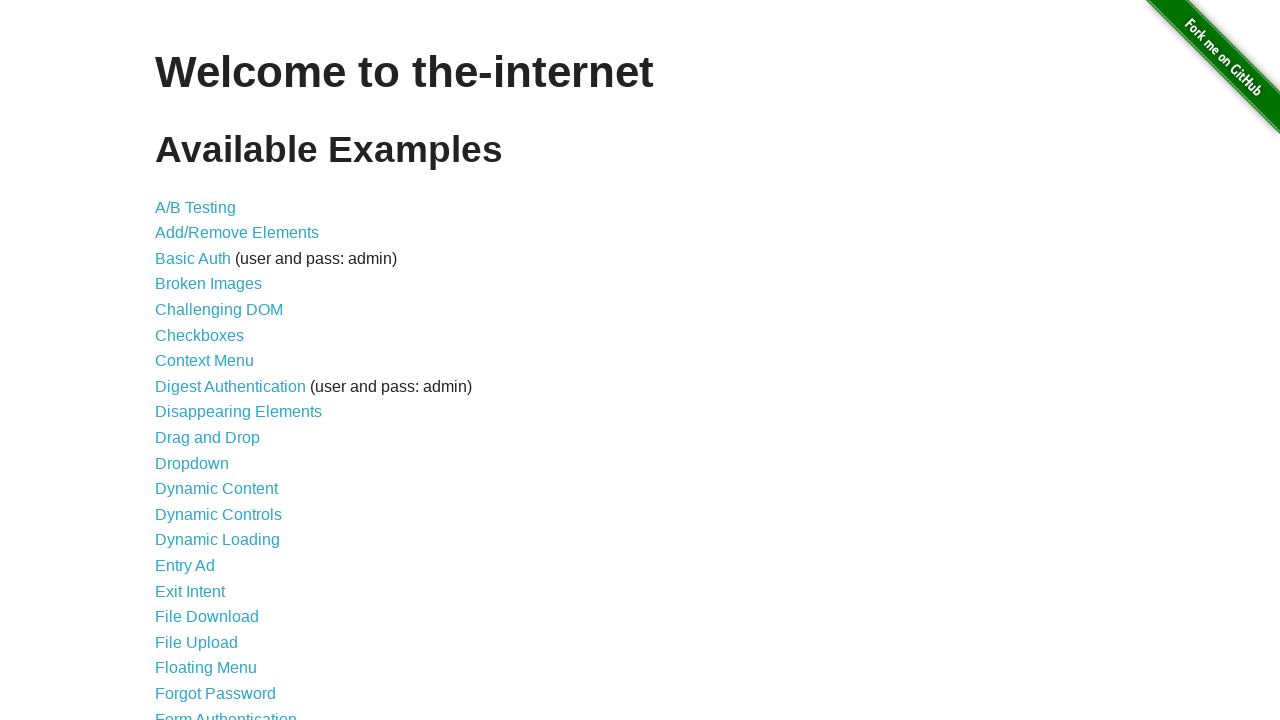

Clicked on A/B Testing link at (196, 207) on text=A/B Testing
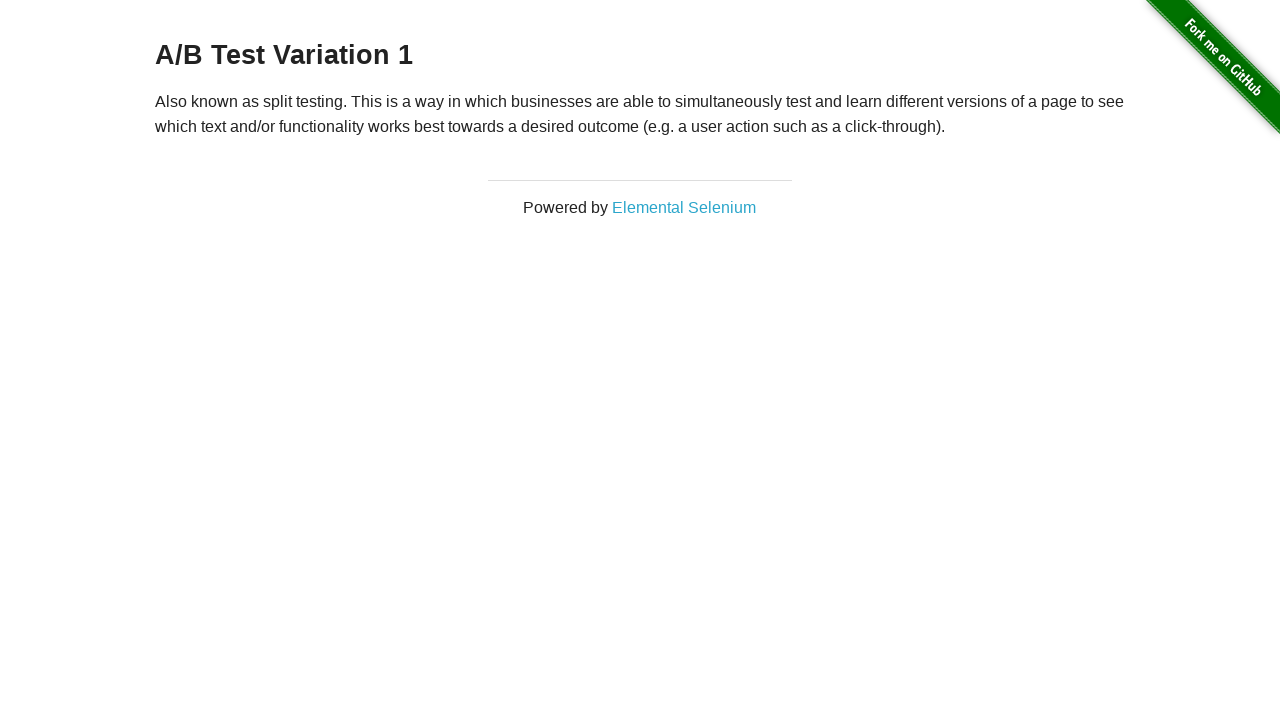

Navigated back from A/B Testing page
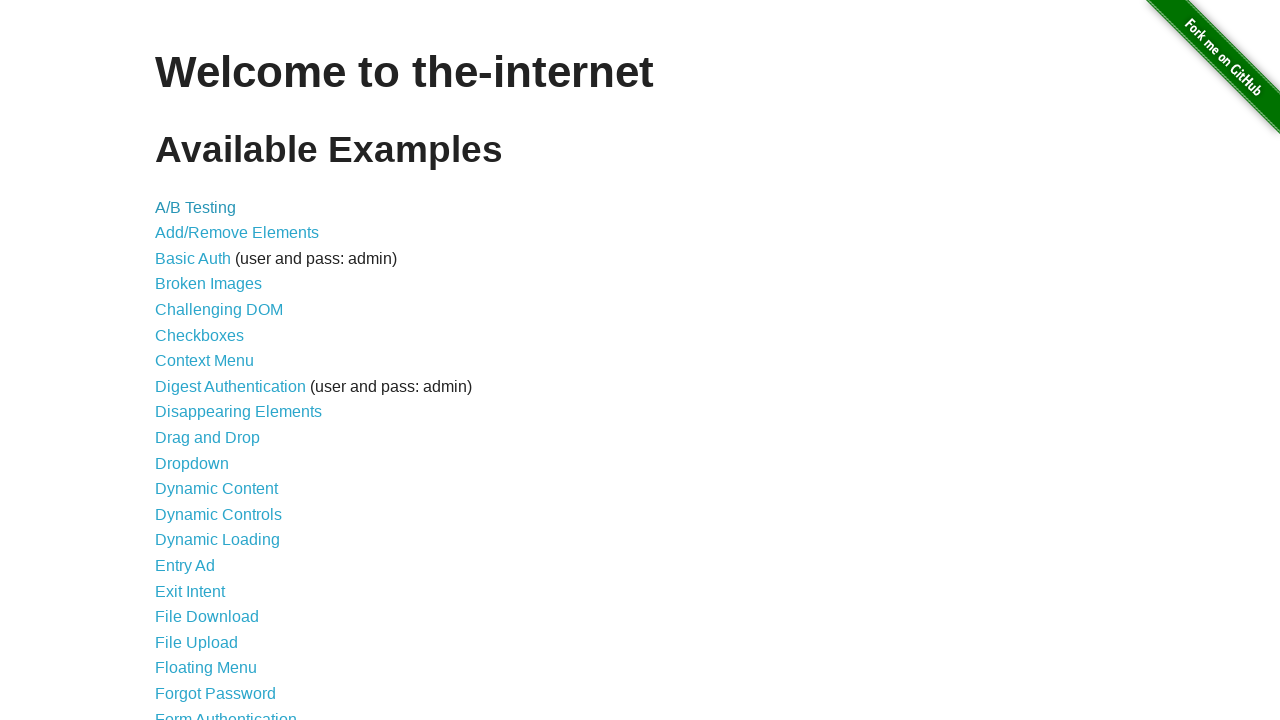

Clicked on Add/Remove Elements link at (237, 233) on text=Add/Remove Elements
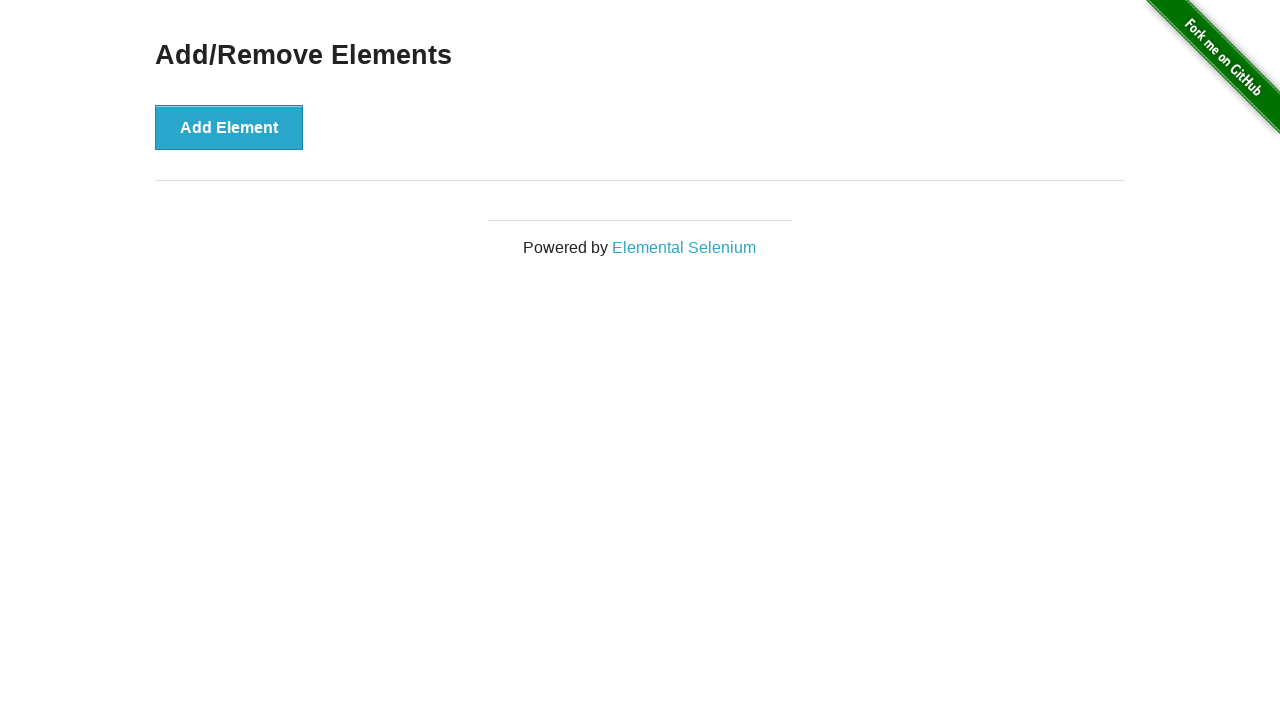

Clicked Add Element button at (229, 127) on xpath=//button[text()='Add Element']
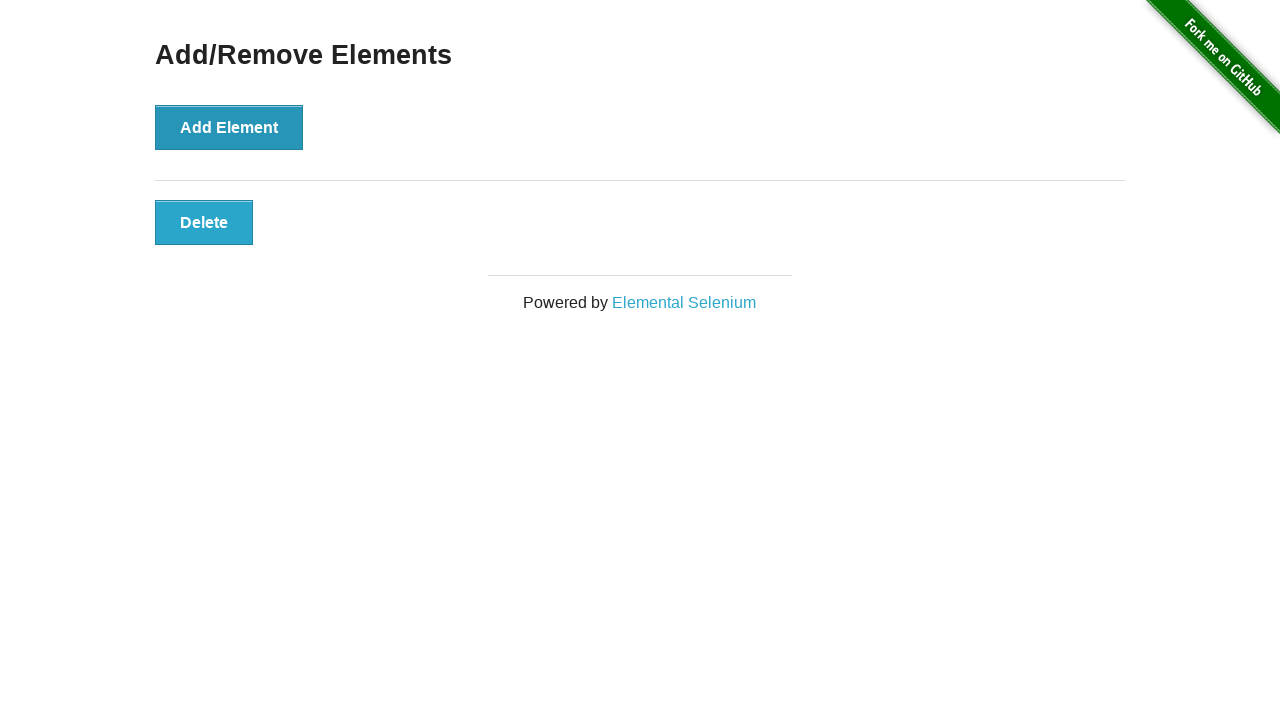

Clicked the added element to remove it at (204, 222) on .added-manually
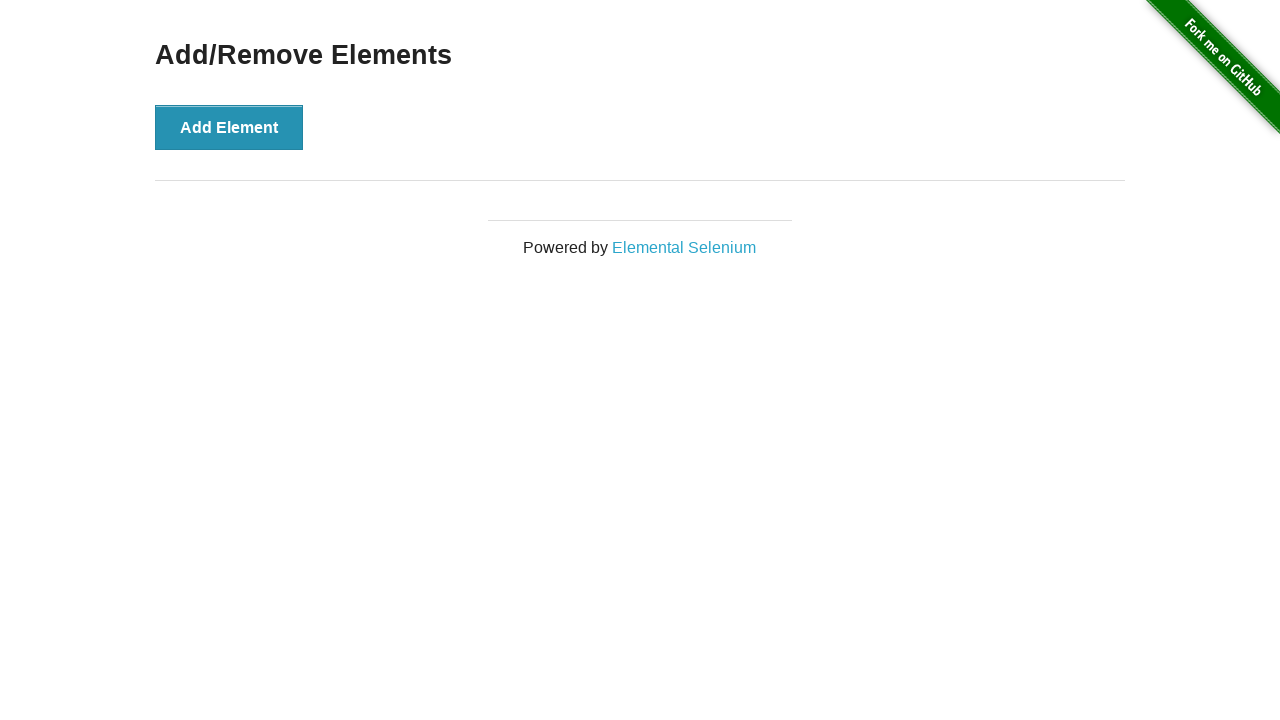

Navigated to home page of Heroku app
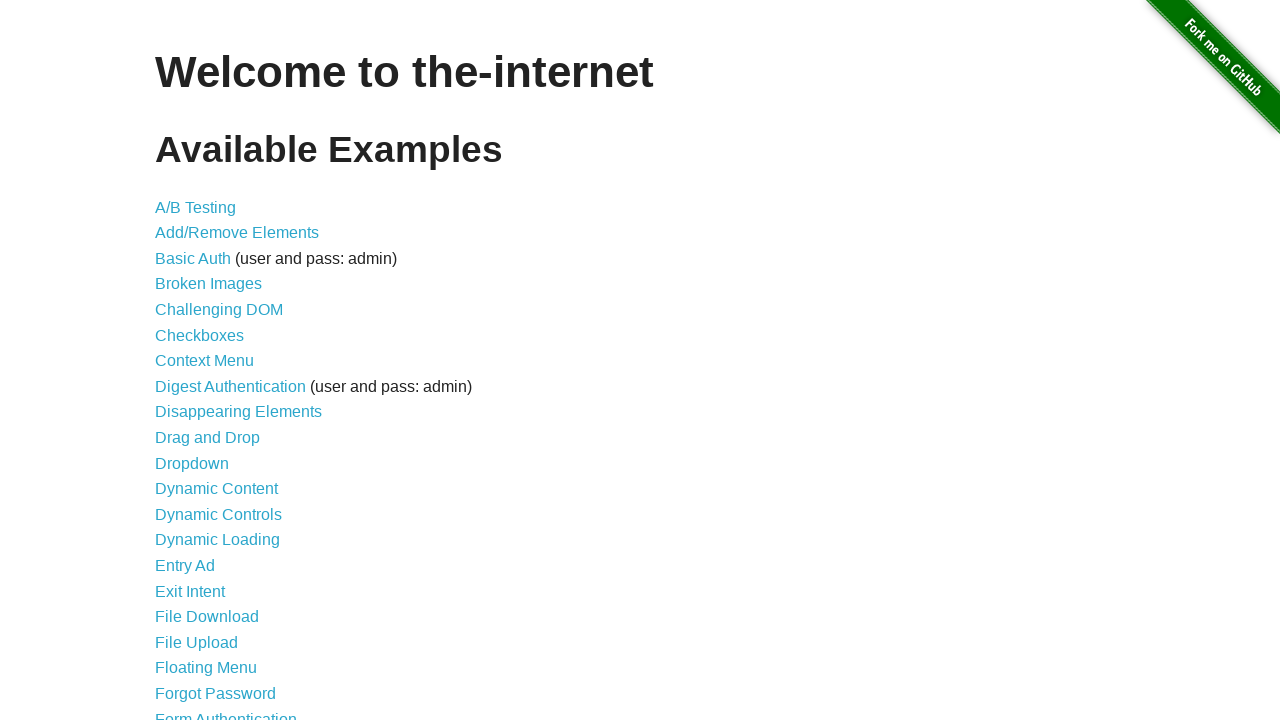

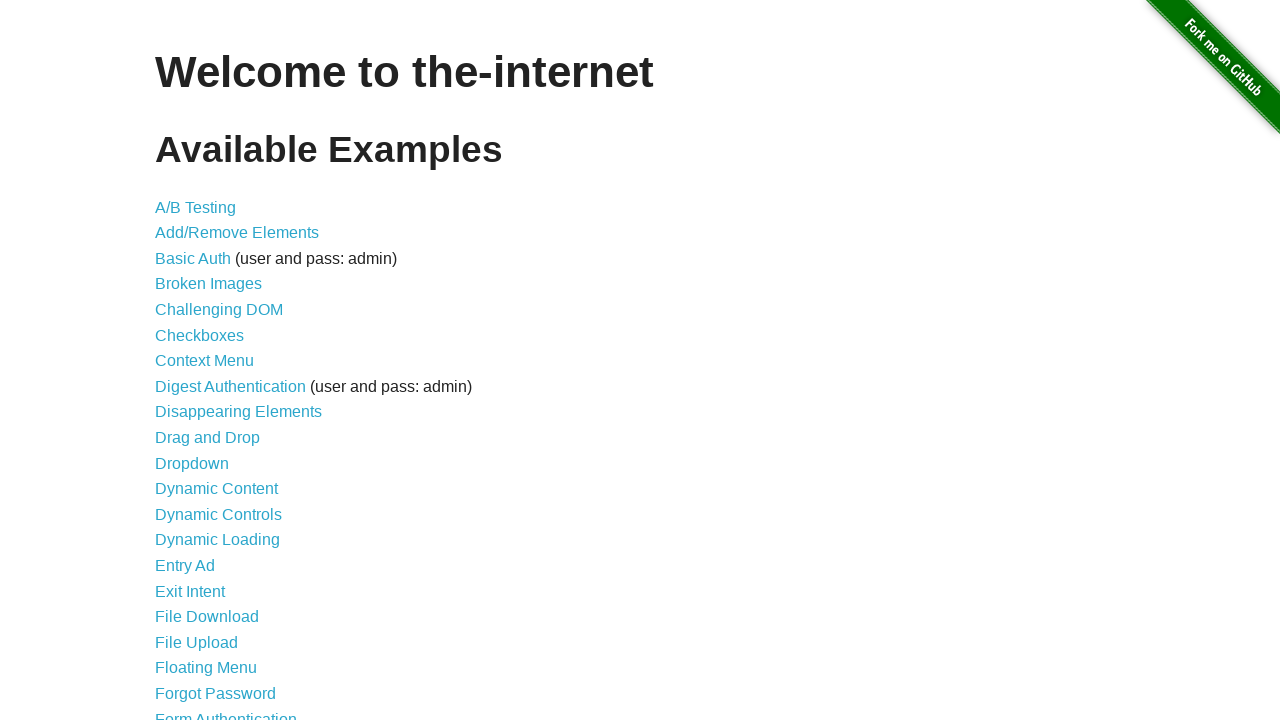